Tests auto-suggestive dropdown functionality by typing a partial search term and using keyboard navigation to select from suggestions

Starting URL: https://rahulshettyacademy.com/AutomationPractice/

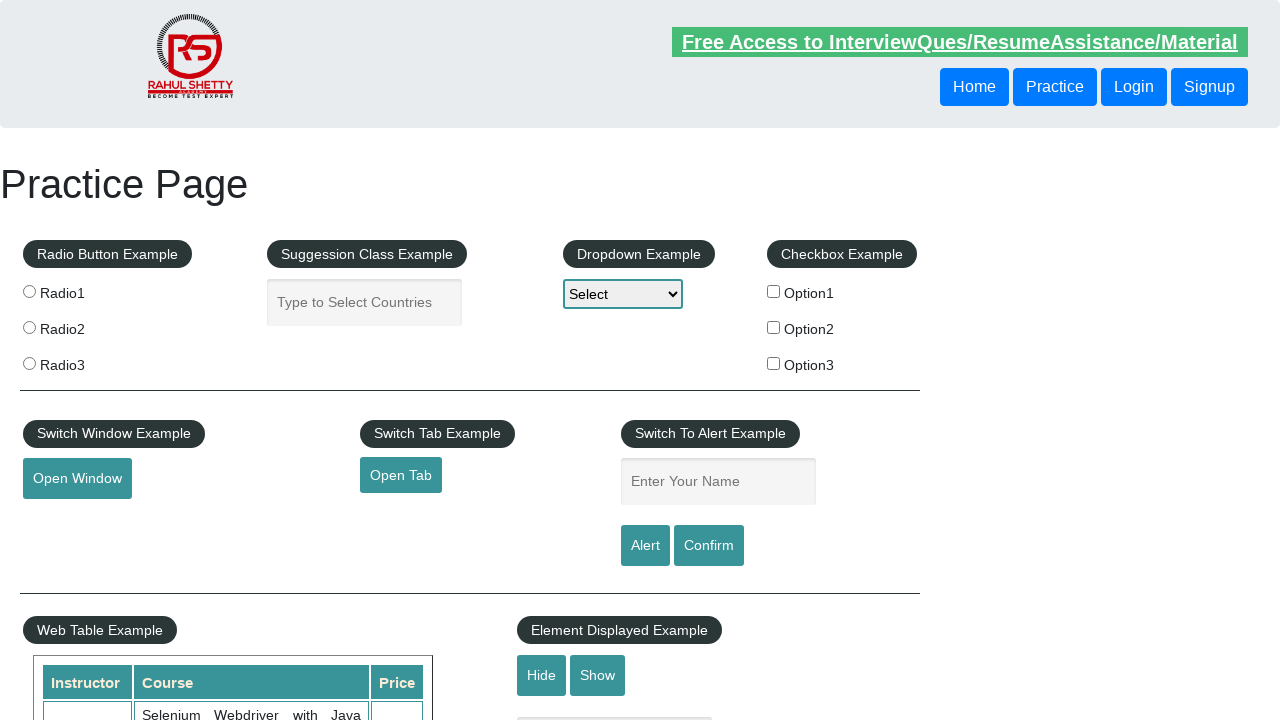

Filled autocomplete field with partial search term 'ind' on #autocomplete
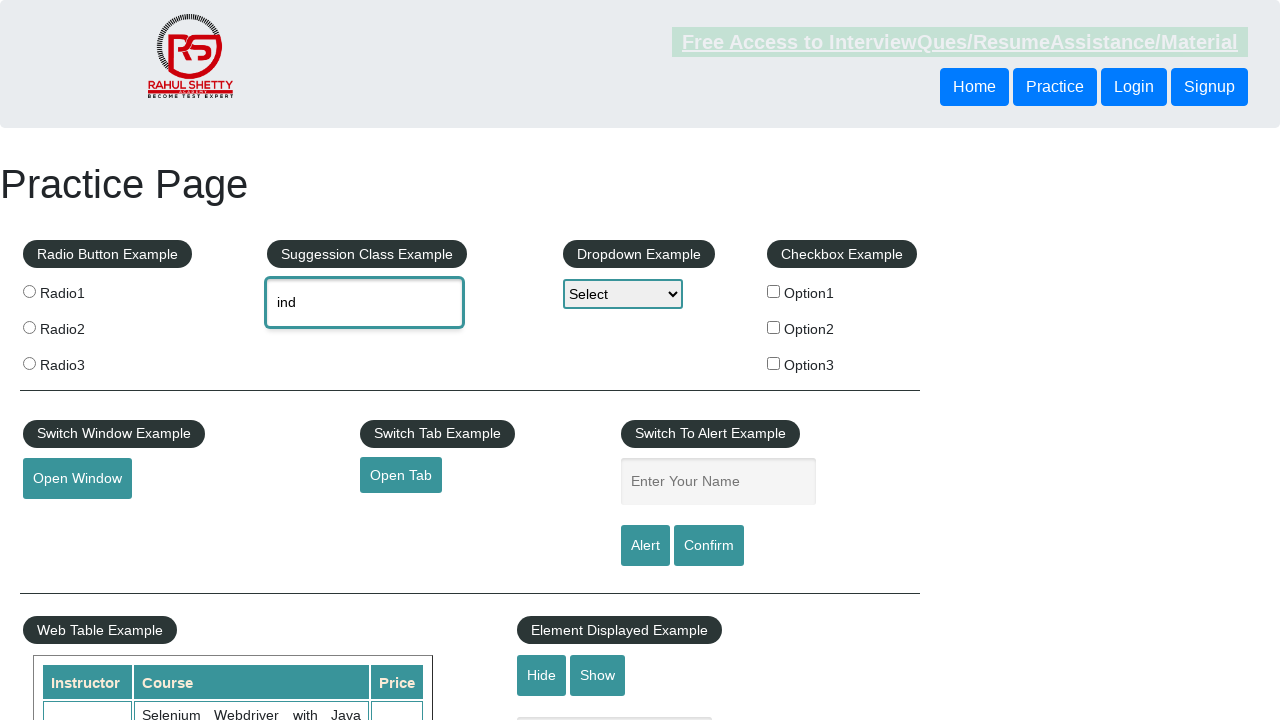

Pressed ArrowDown to navigate to first suggestion on #autocomplete
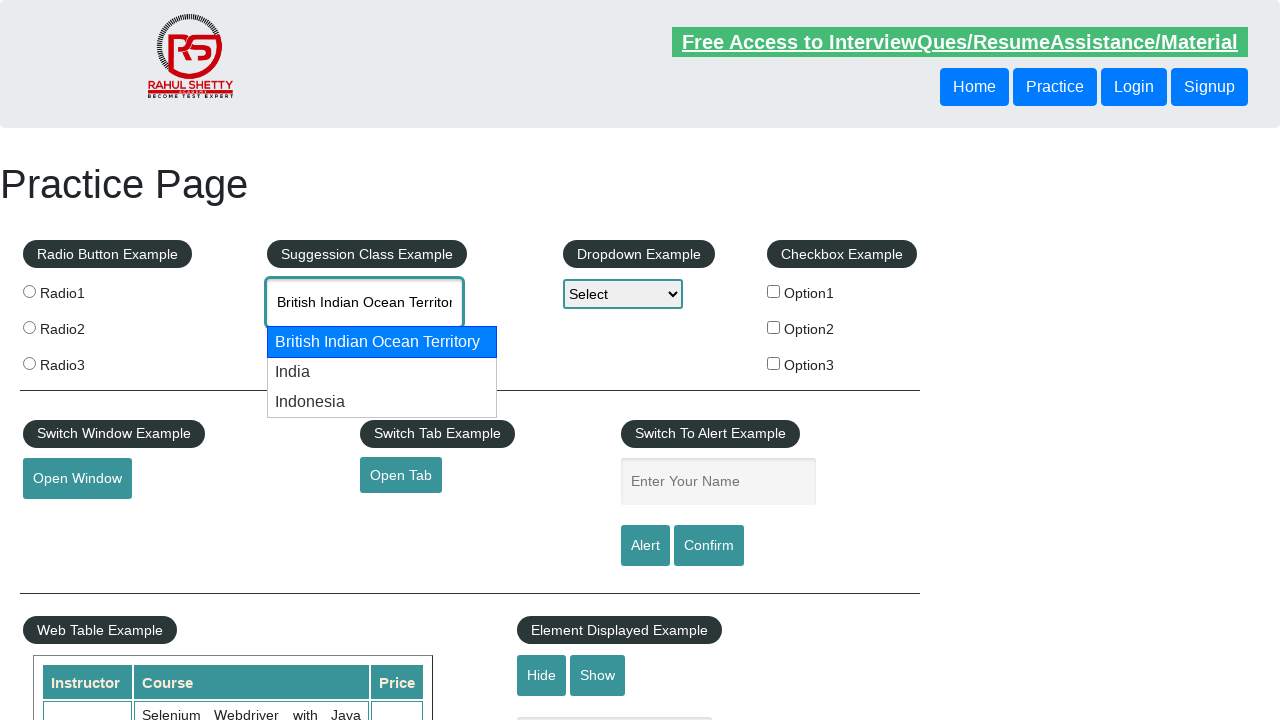

Pressed ArrowDown to navigate to second suggestion on #autocomplete
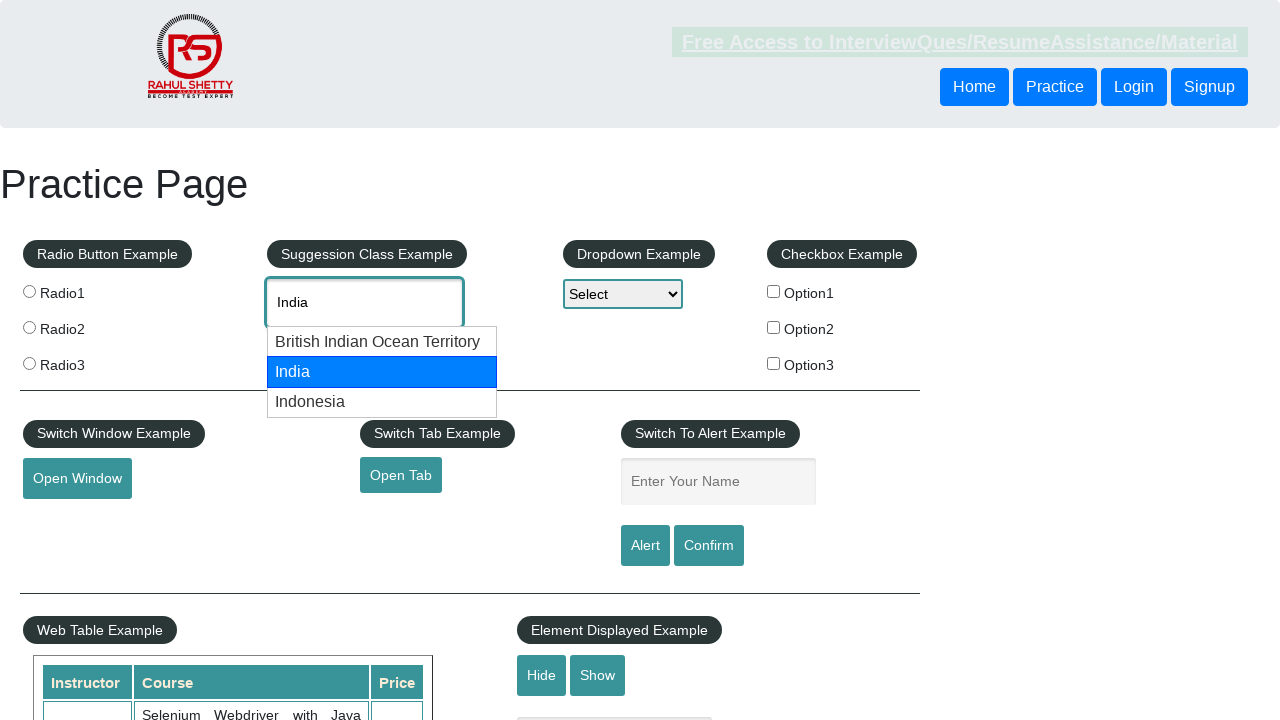

Pressed ArrowDown to navigate to third suggestion on #autocomplete
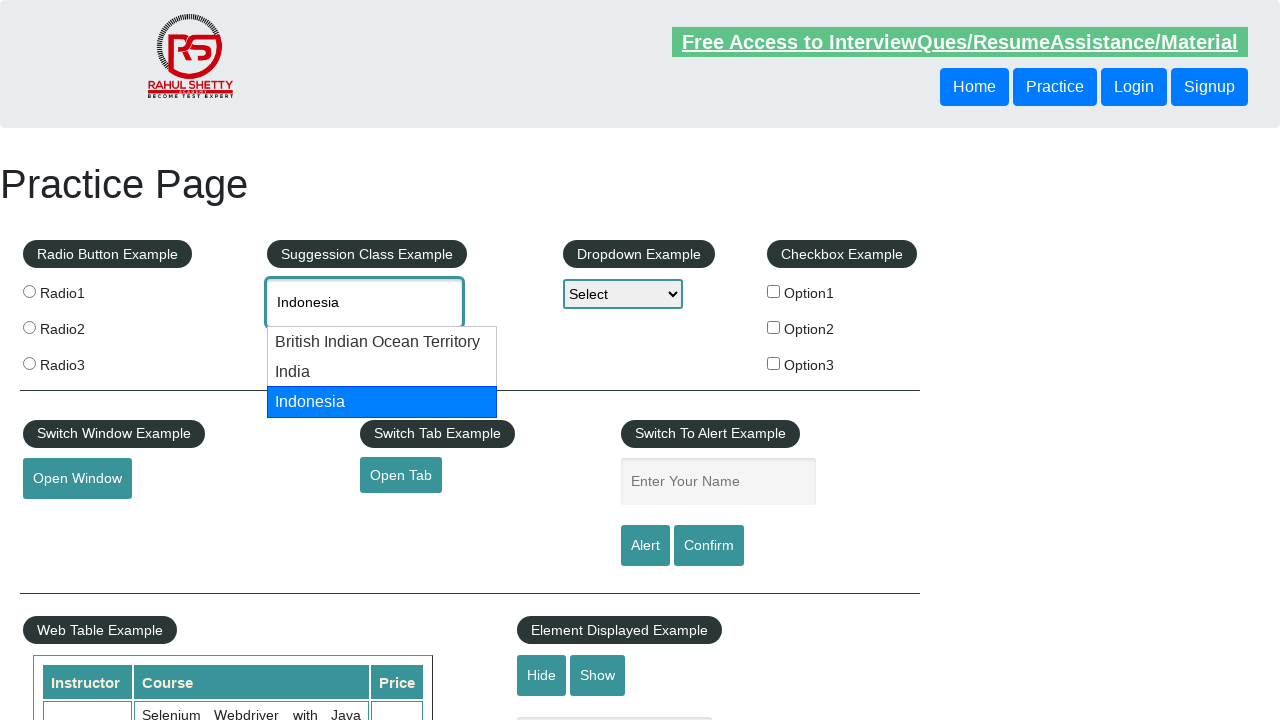

Waited 500ms for selection to be reflected in the dropdown
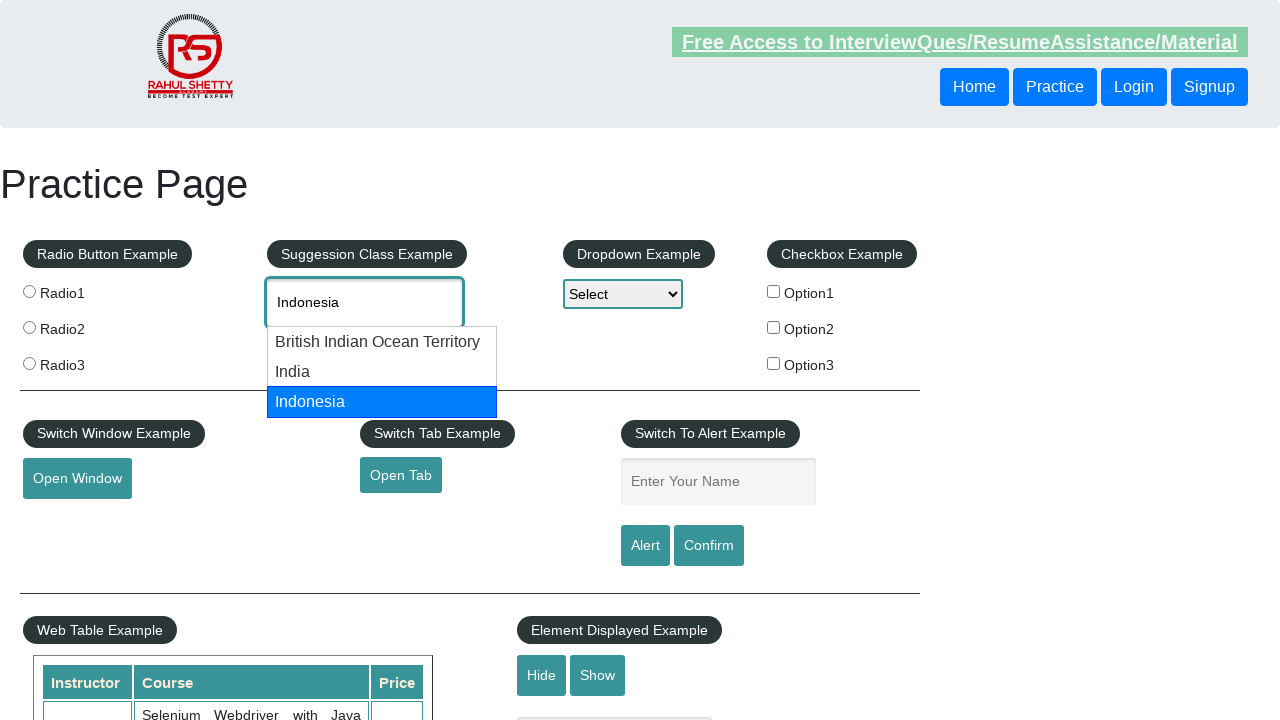

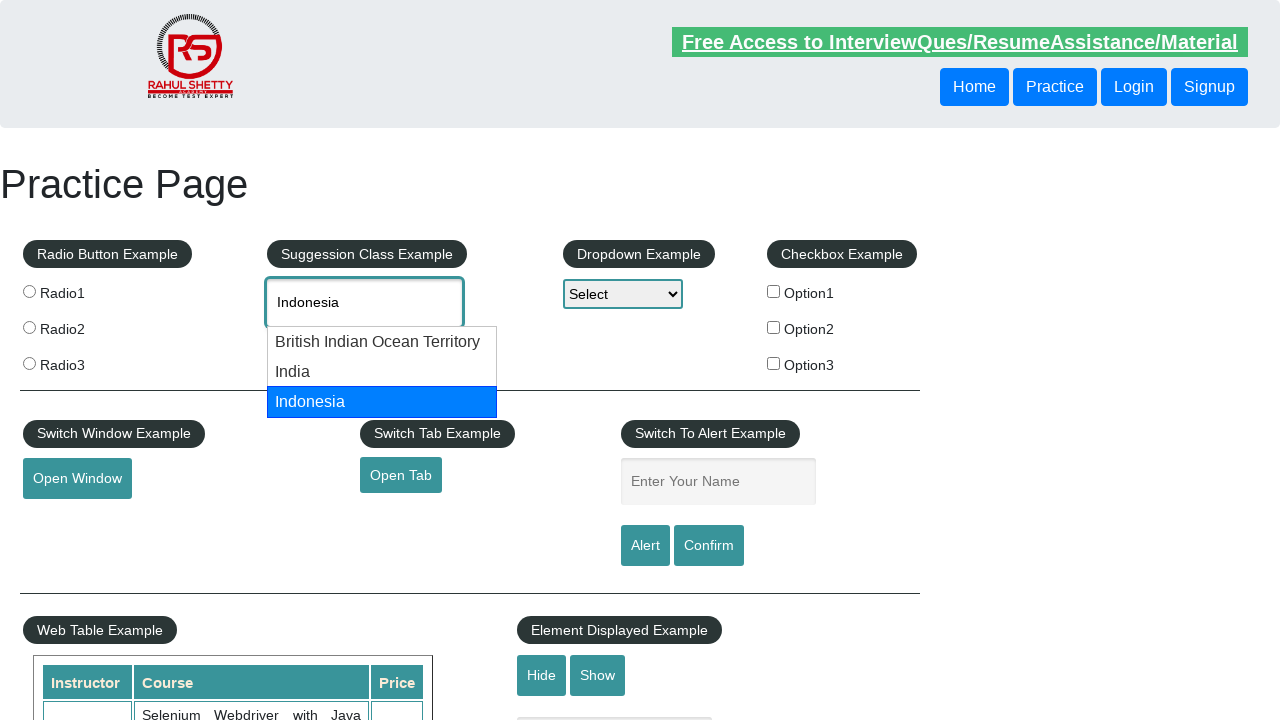